Tests the documentation site by verifying homepage loads with correct content, then navigates to API documentation and testing documentation pages to verify they load properly.

Starting URL: https://tjsingleton.github.io/bulletbuzz/

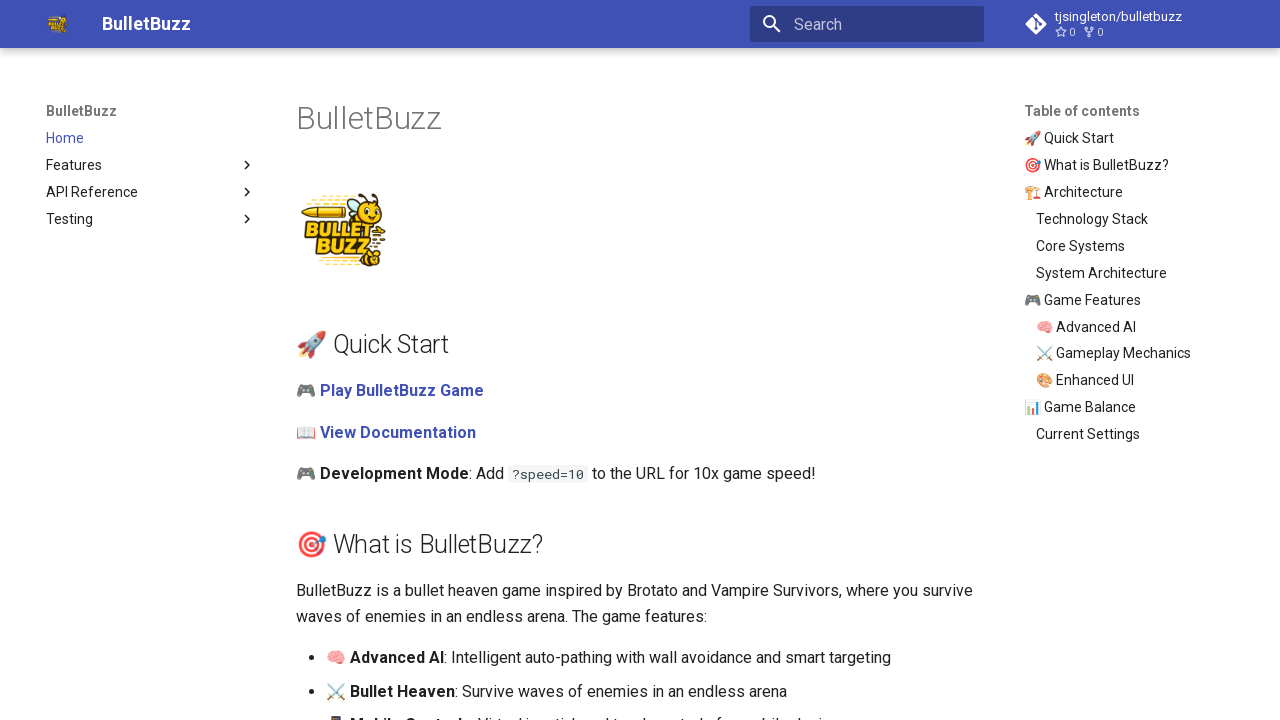

Waited for homepage to load (2000ms)
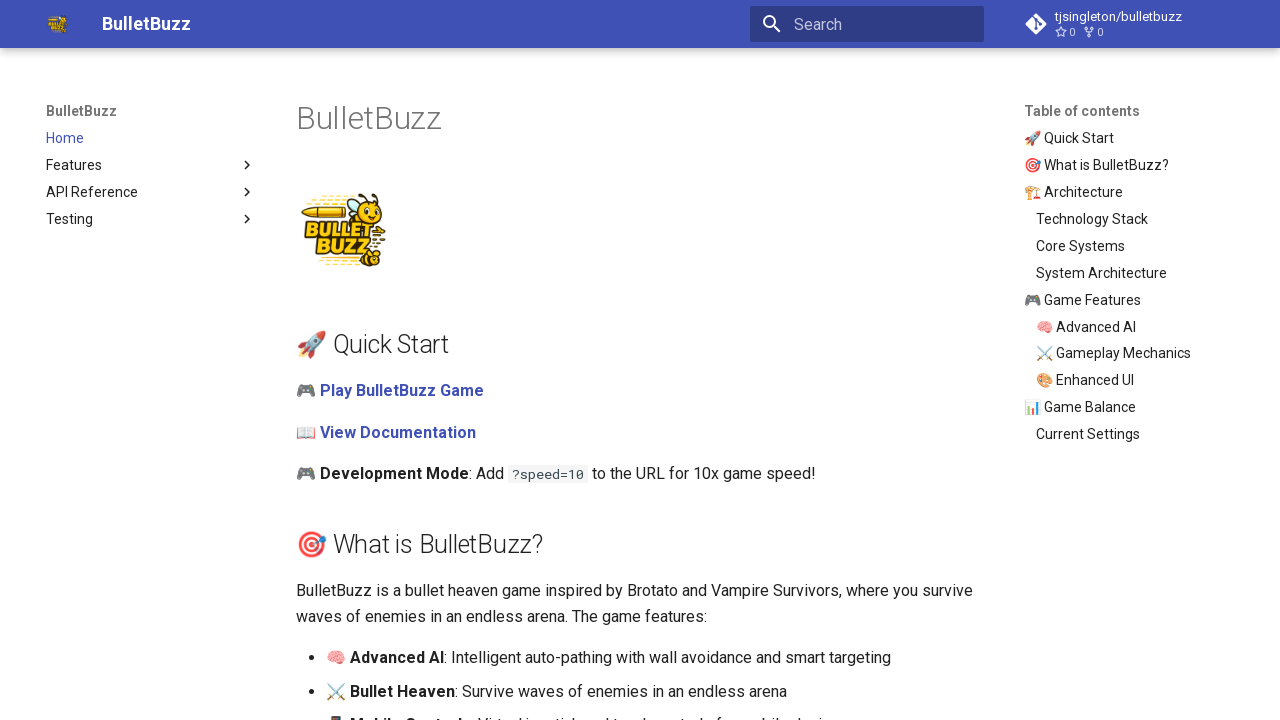

Verified h1 heading is present on homepage
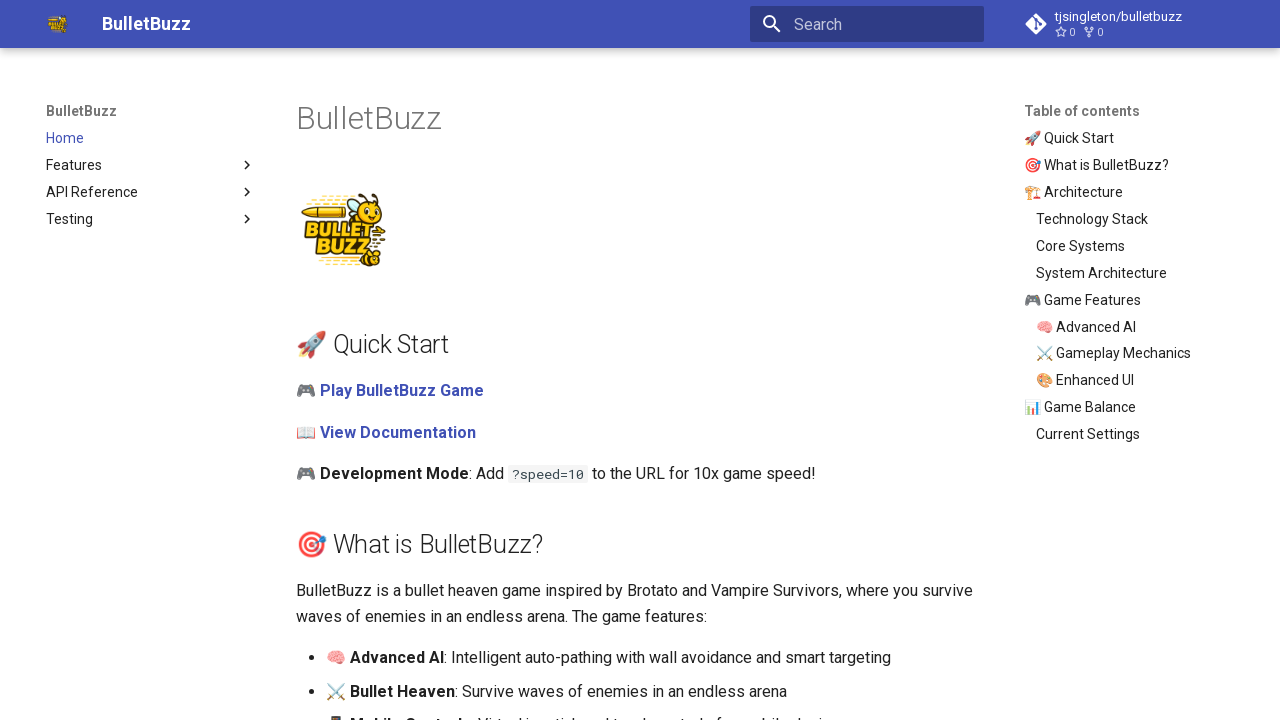

Verified navigation menu is present
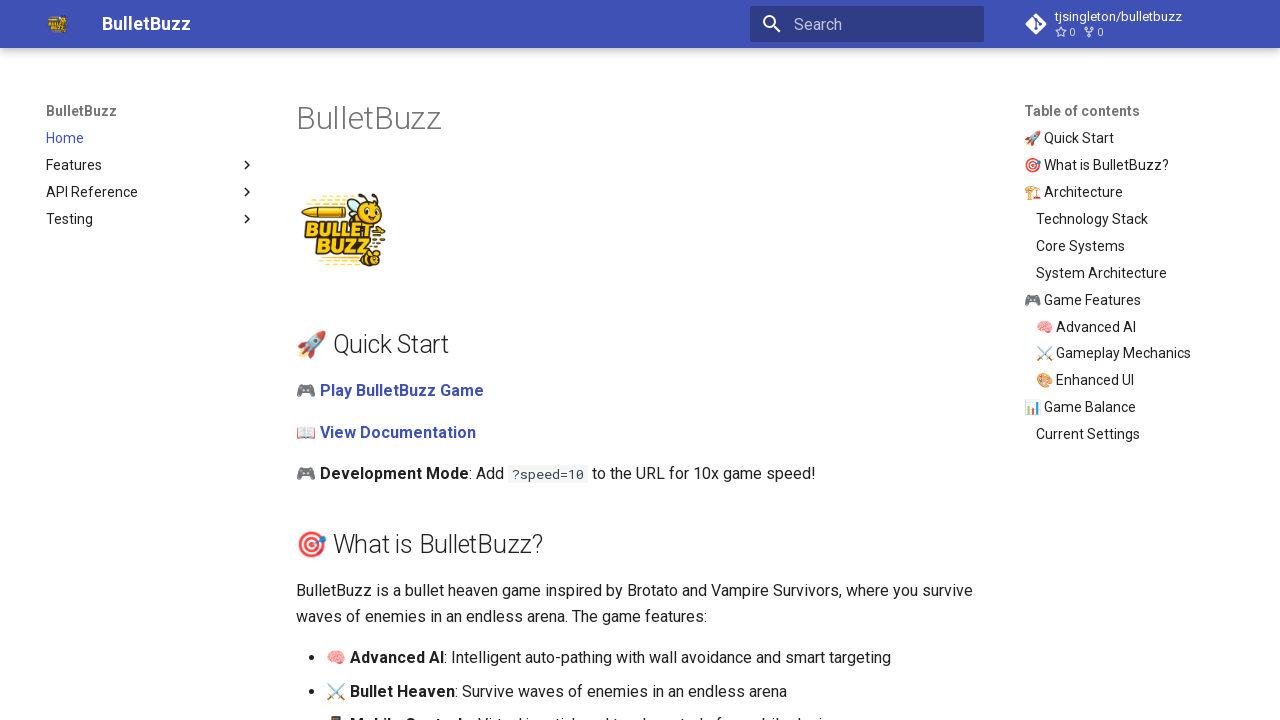

Navigated to API documentation page
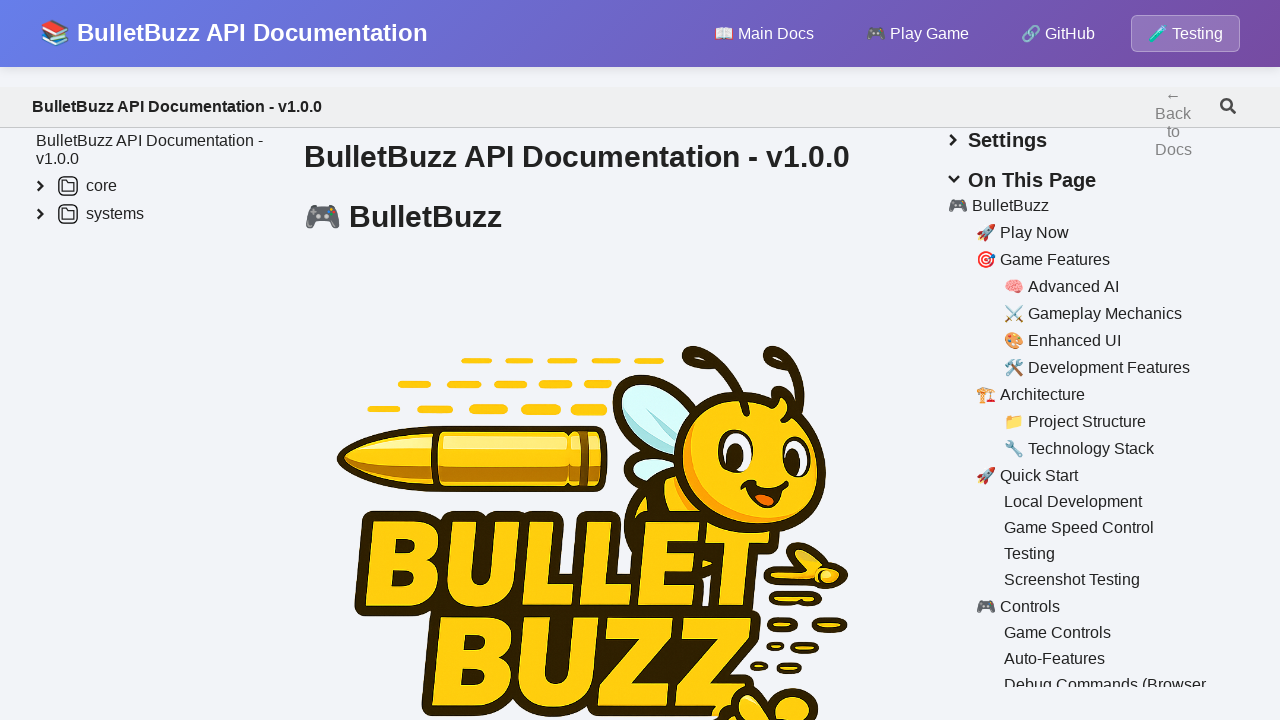

Waited for API documentation page to load (2000ms)
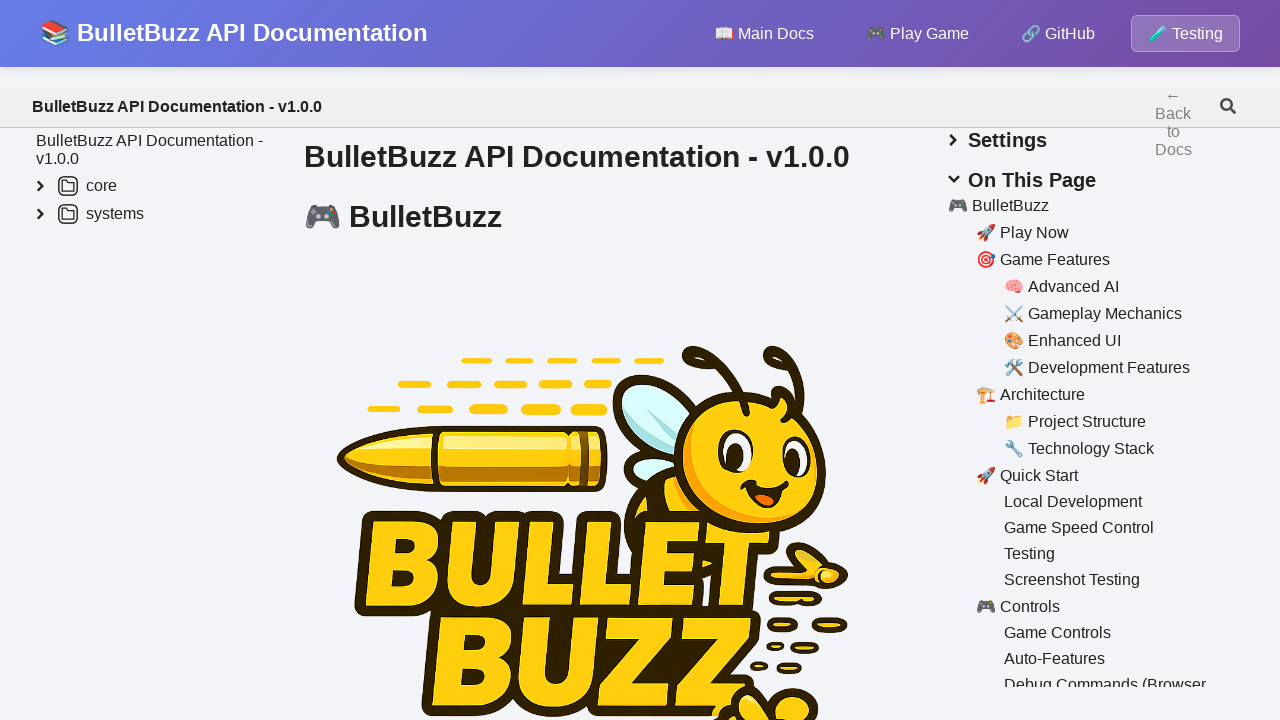

Verified heading is present on API documentation page
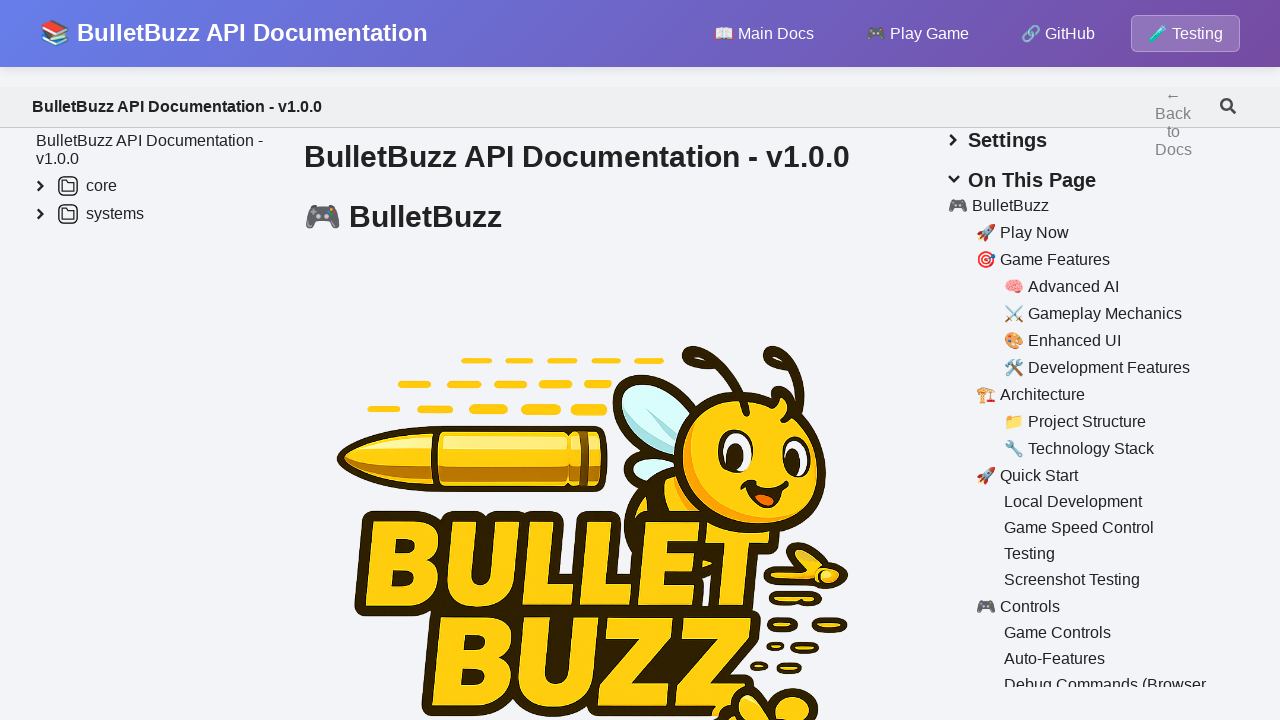

Navigated to testing documentation page
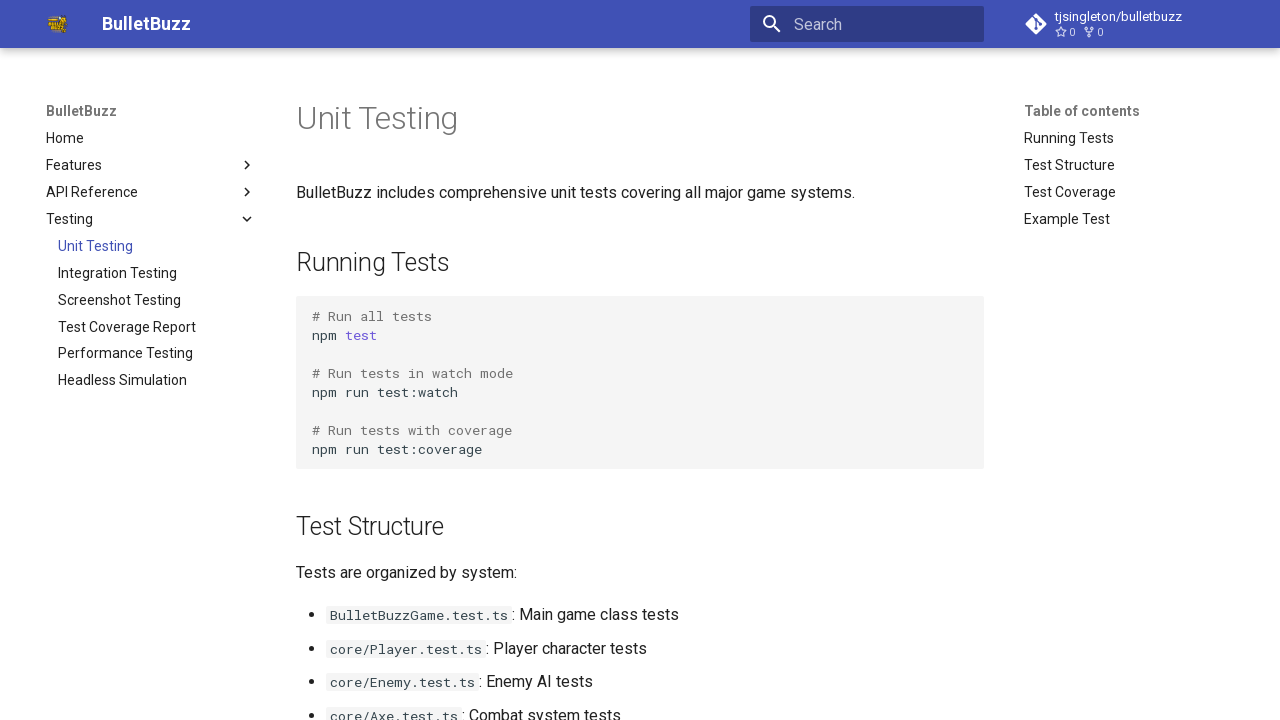

Waited for testing documentation page to load (2000ms)
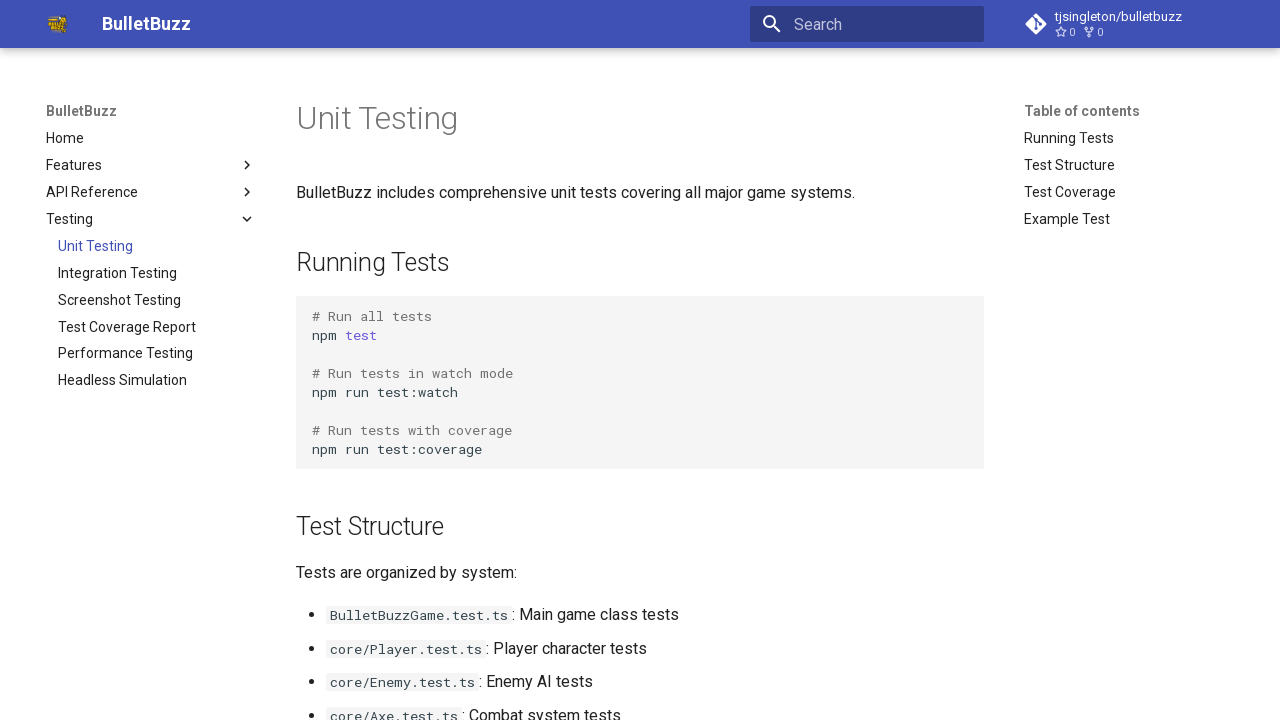

Verified heading is present on testing documentation page
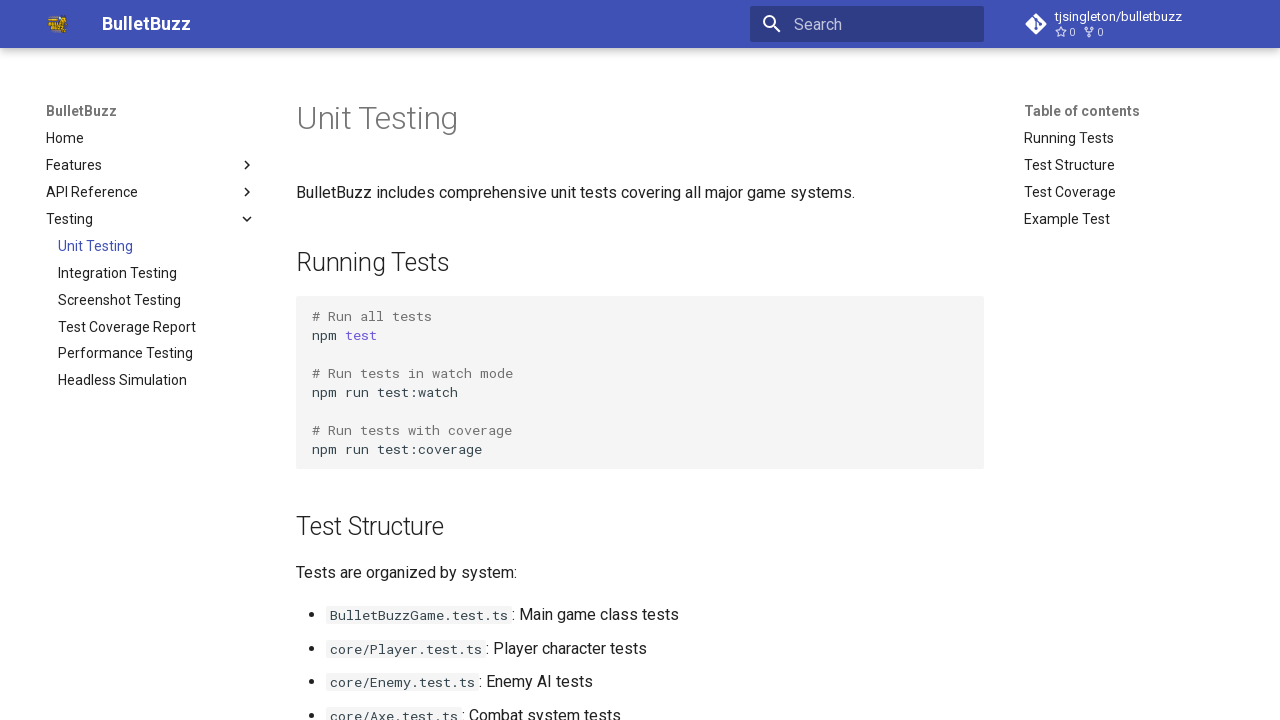

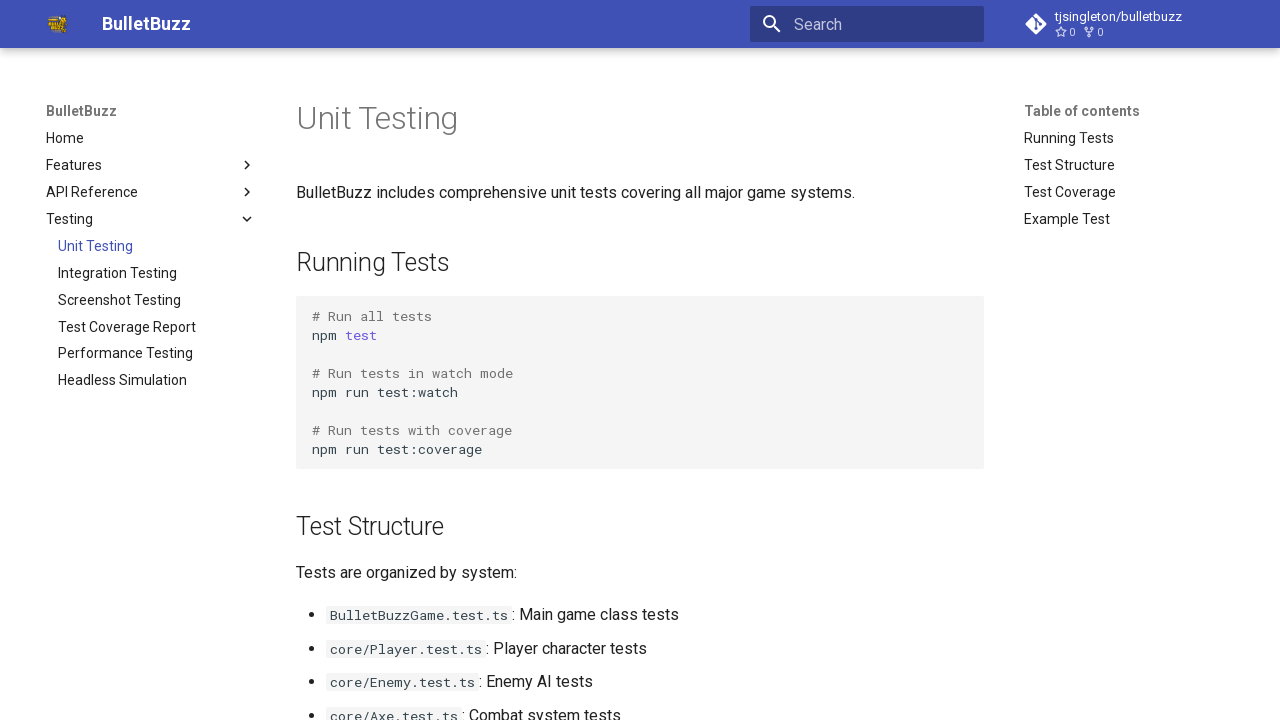